Tests dropdown selection using different methods - by index, value, and visible text

Starting URL: https://chandanachaitanya.github.io/selenium-practice-site/?languages=Java&enterText=

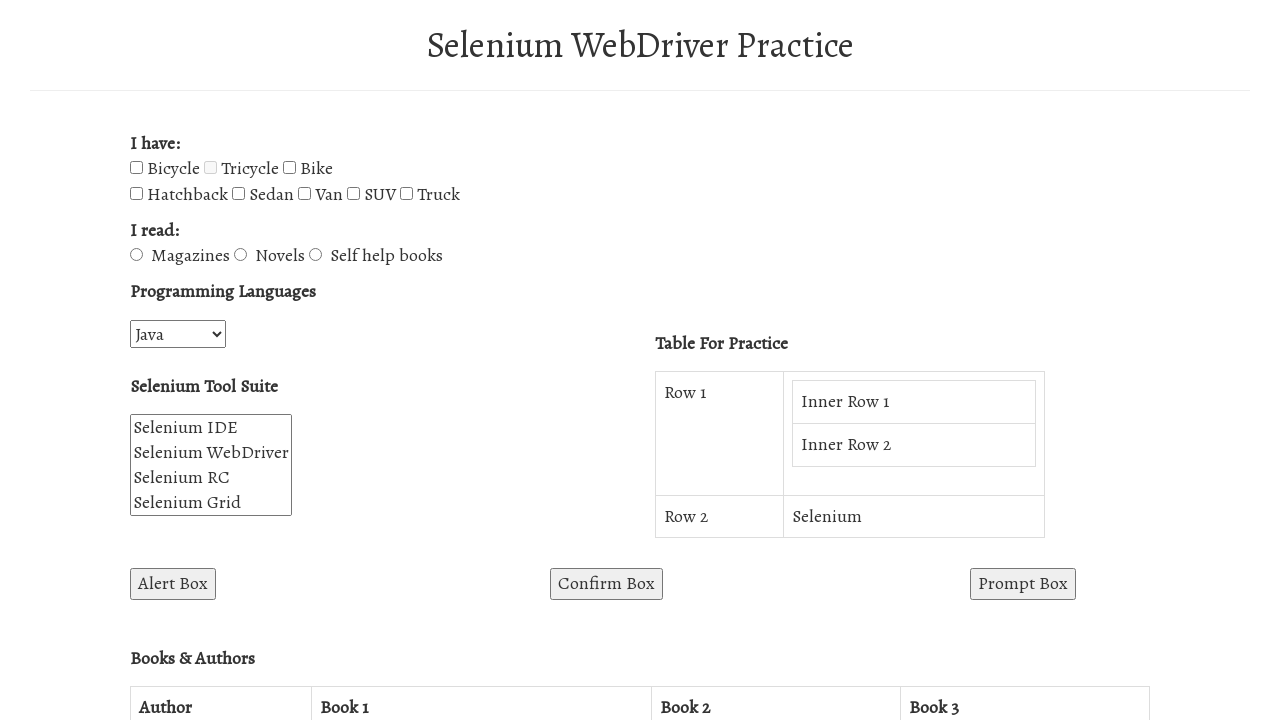

Located programming languages dropdown
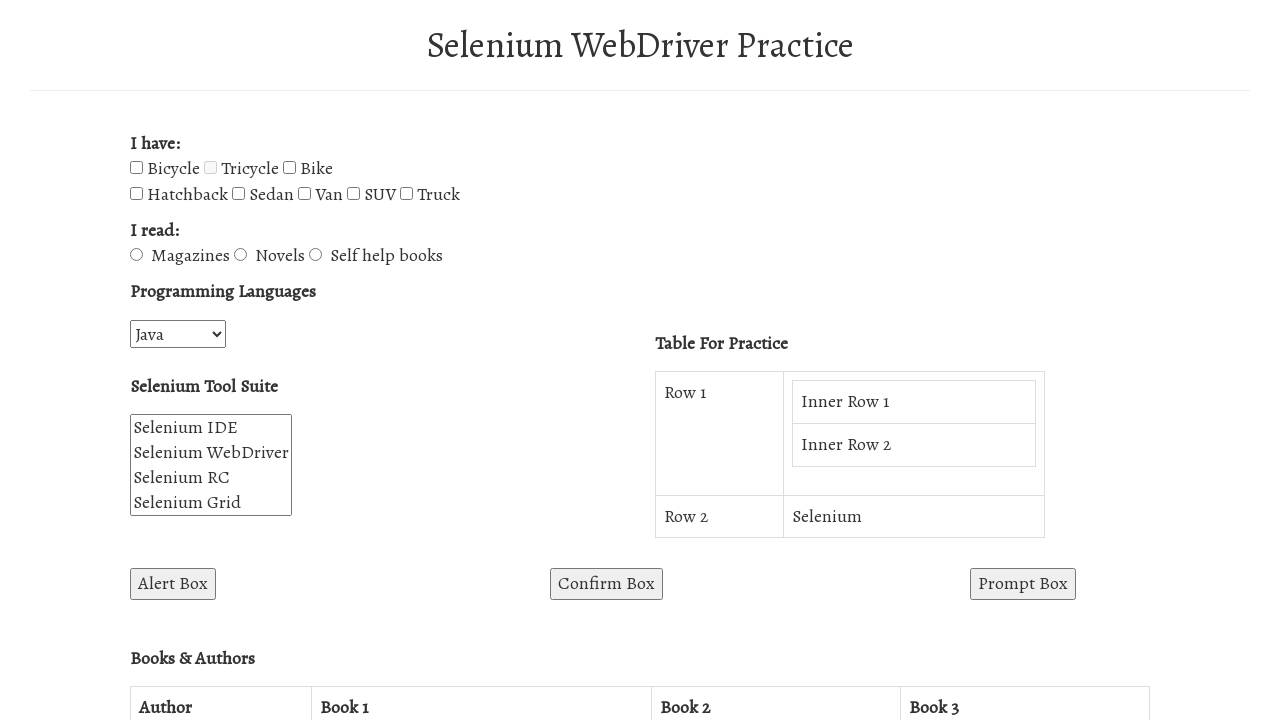

Selected dropdown option by index 0 on #programming-languages
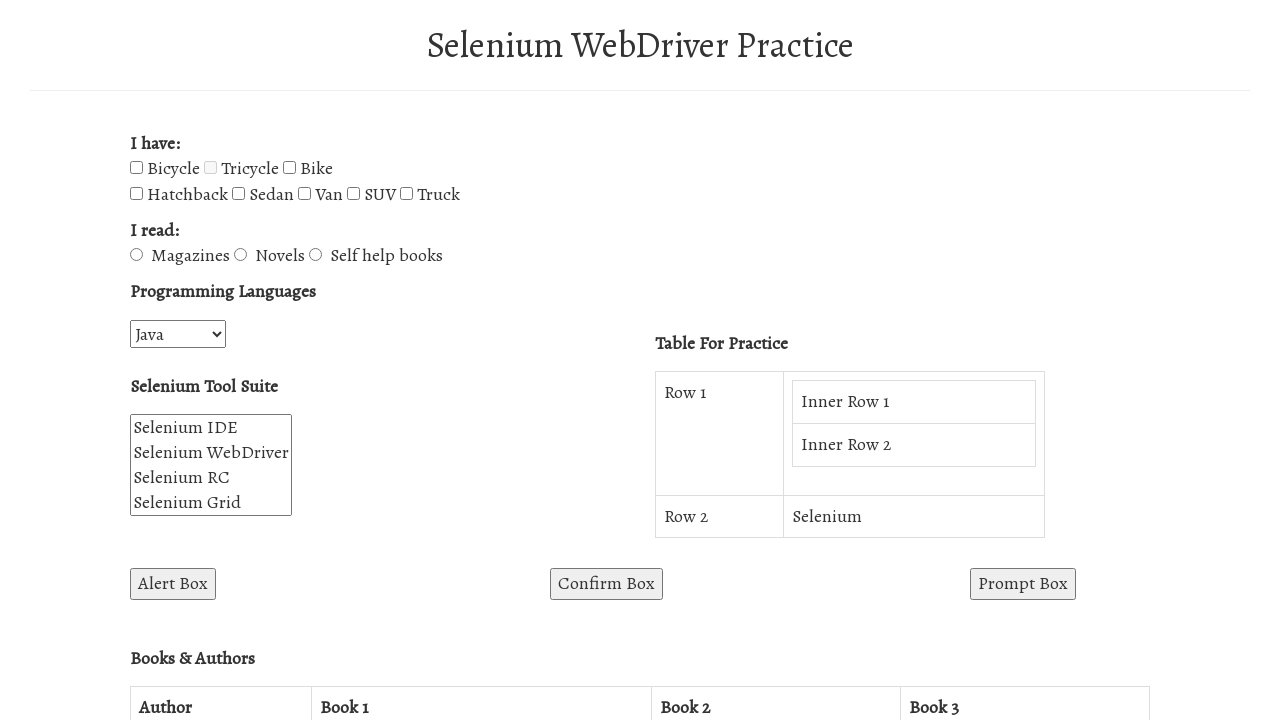

Selected dropdown option by value 'Python' on #programming-languages
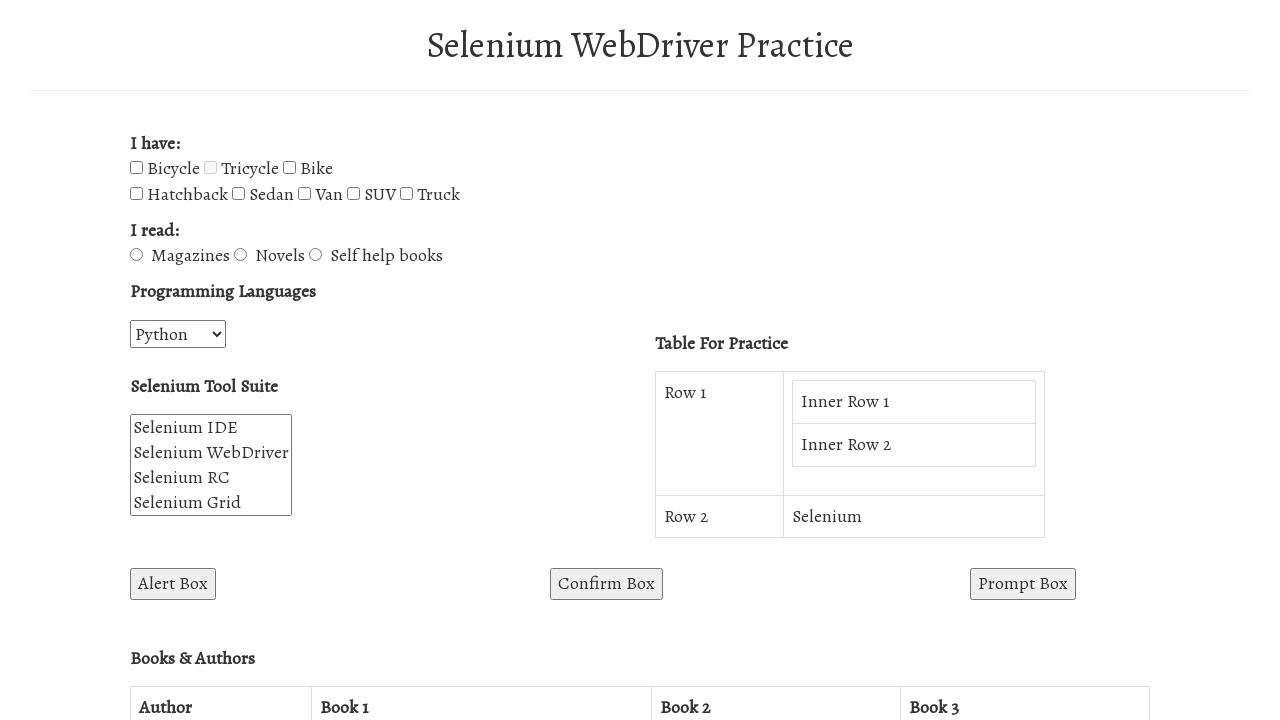

Selected dropdown option by visible text 'JavaScript' on #programming-languages
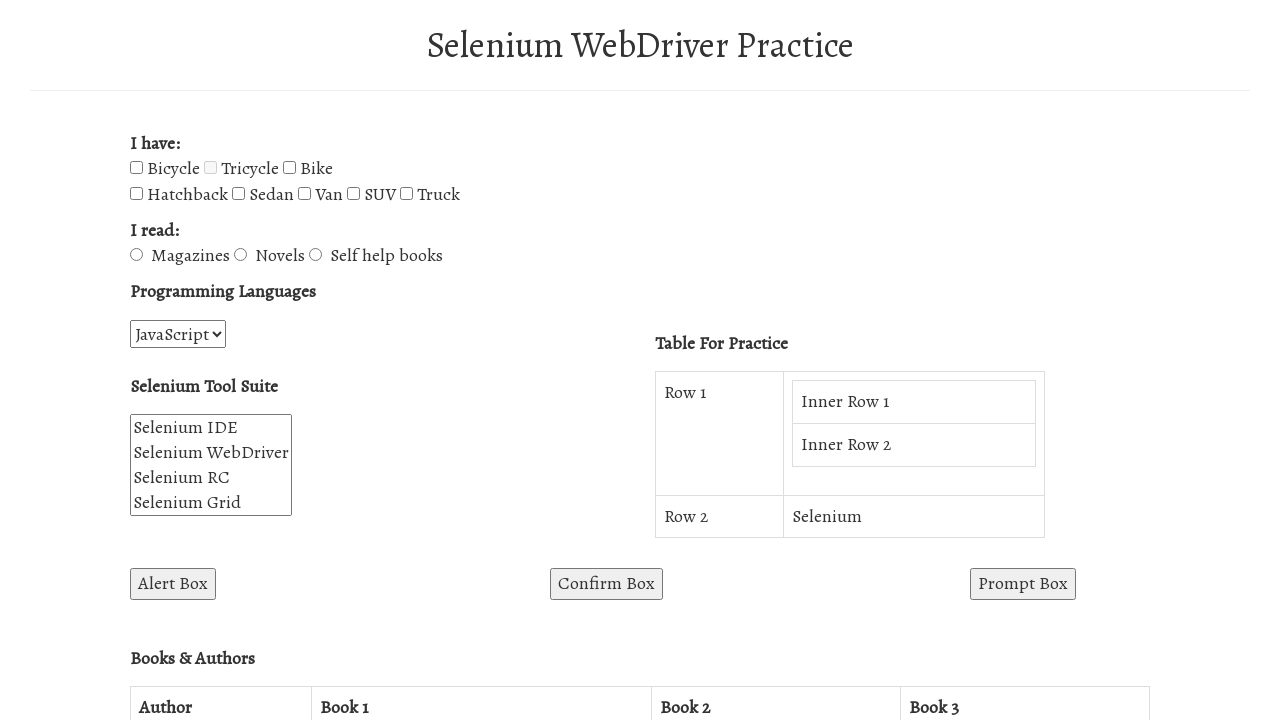

Retrieved all available dropdown options
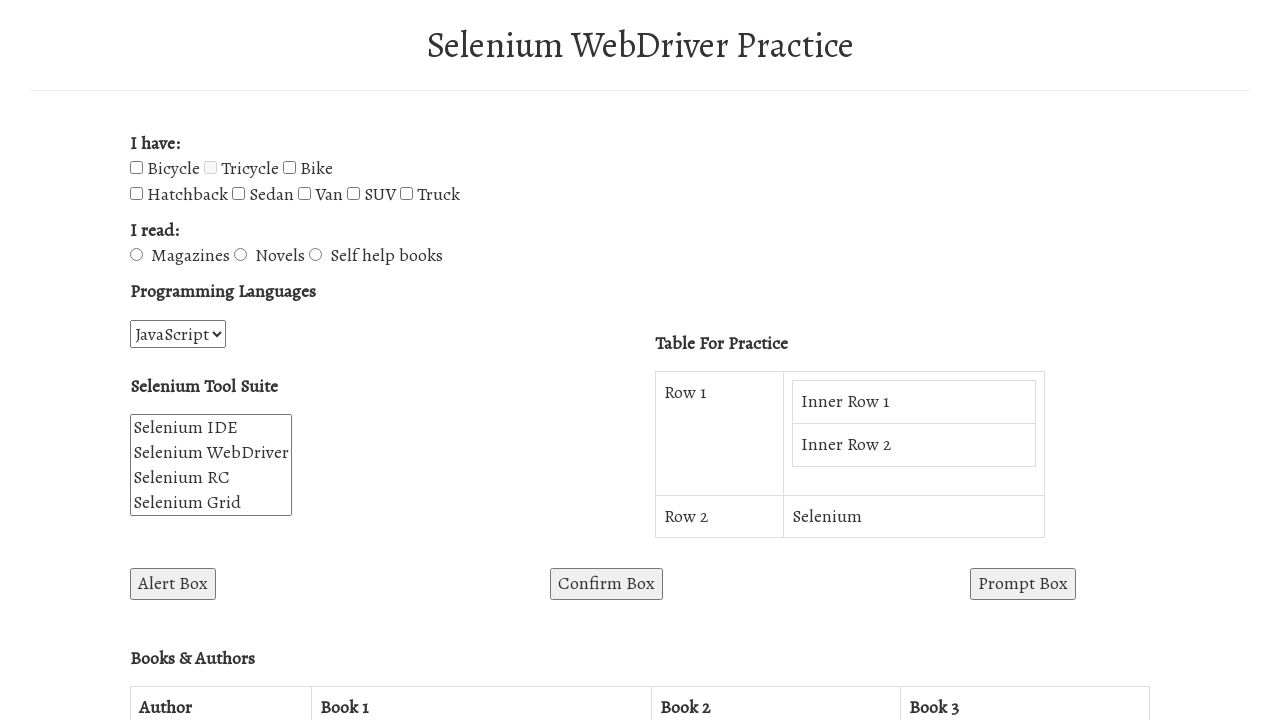

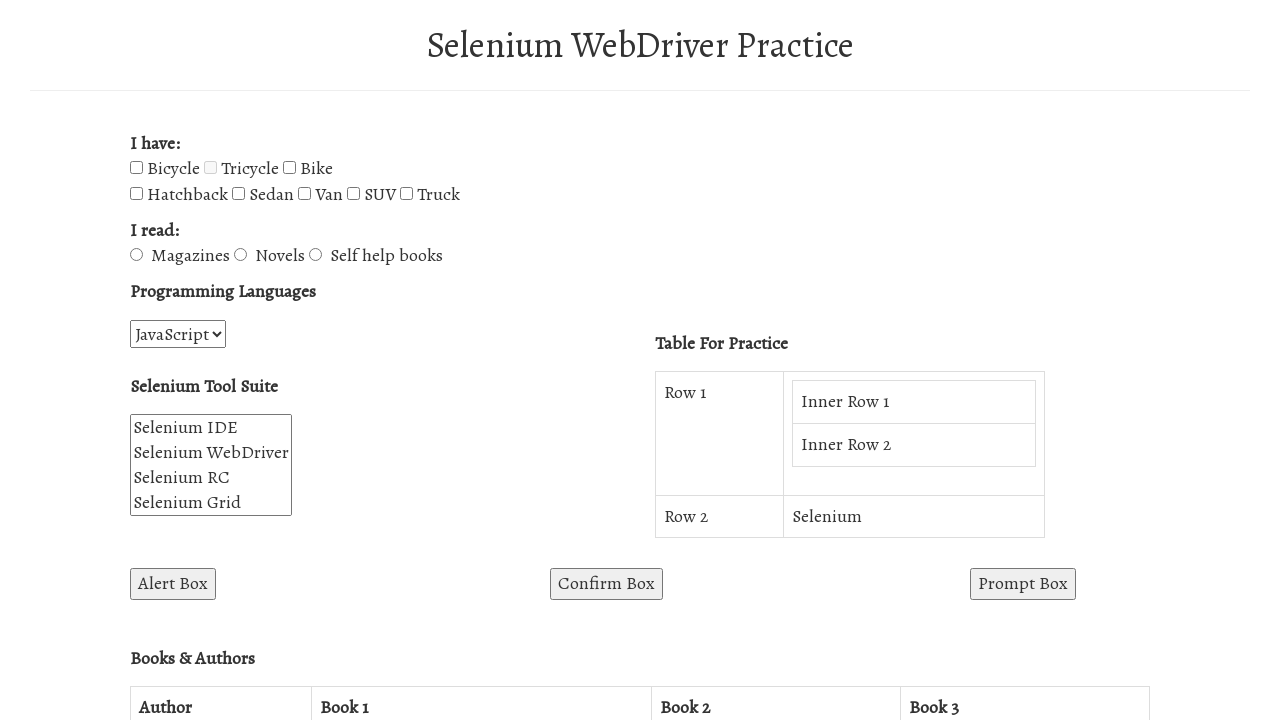